Tests waiting for a dynamically appearing element that becomes visible after a delay

Starting URL: https://demoqa.com/dynamic-properties

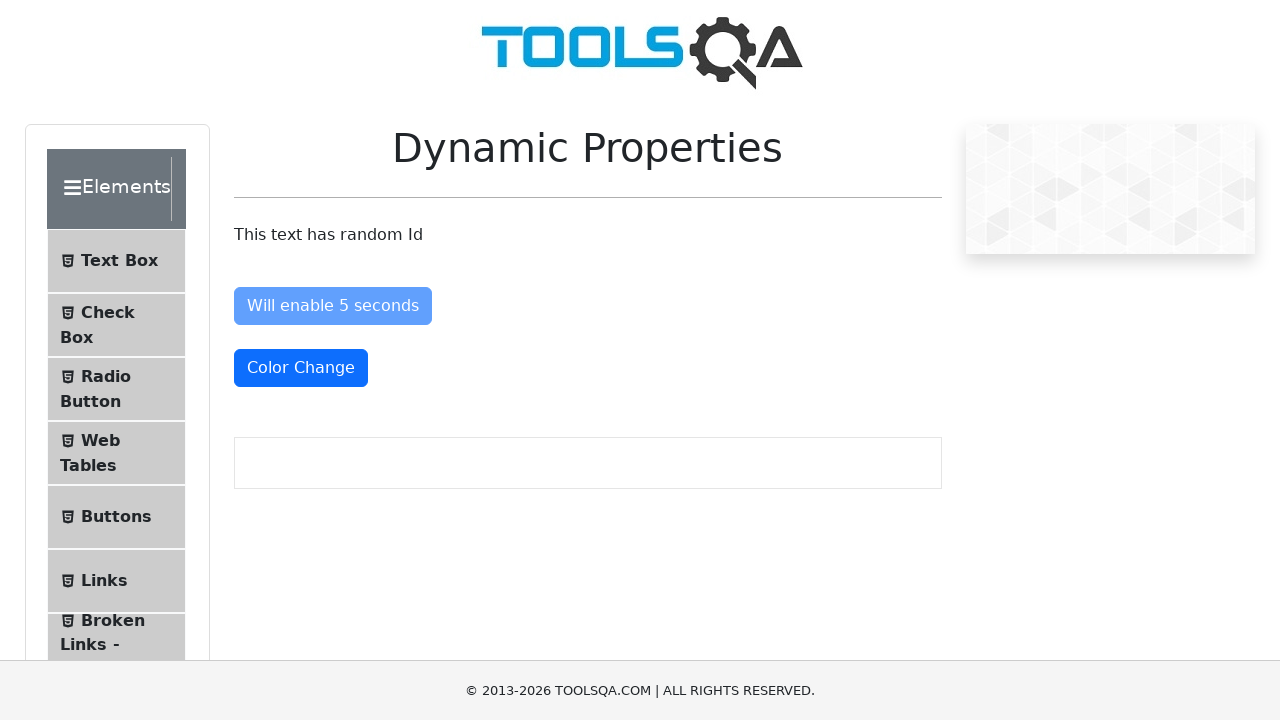

Waited for 'Visible After' button to appear after 5 second delay
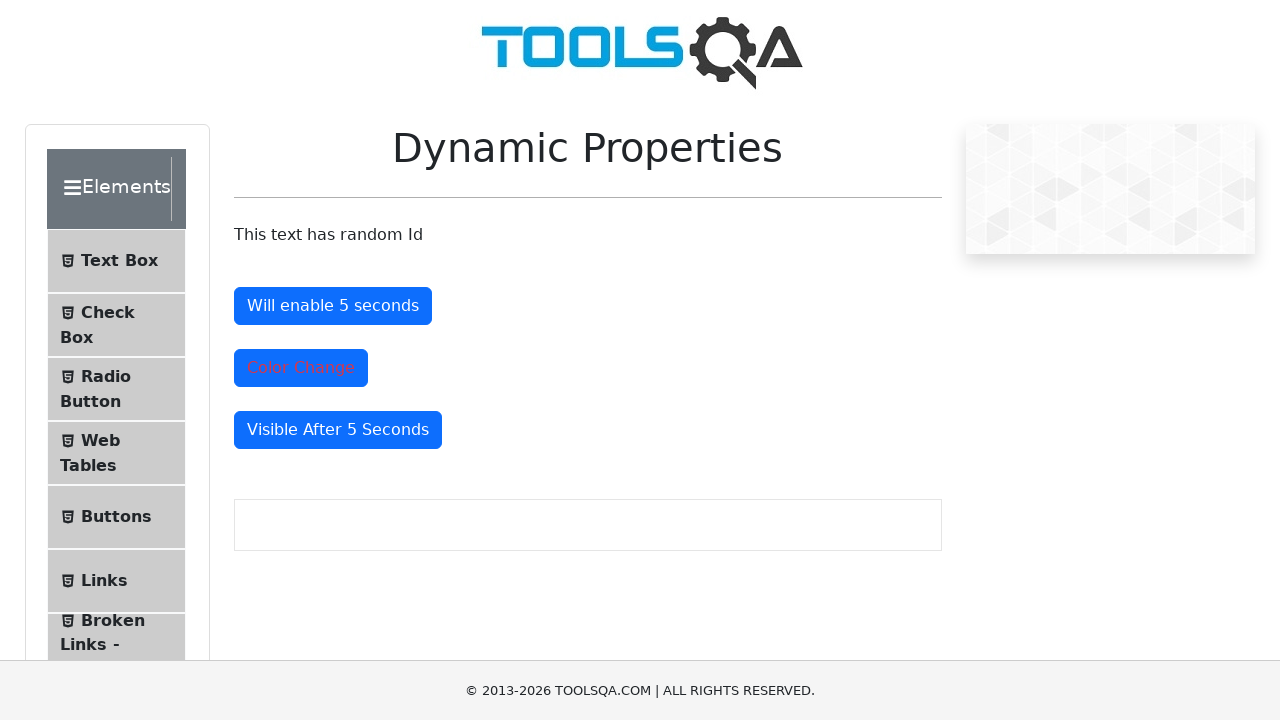

Located the 'Visible After' button element
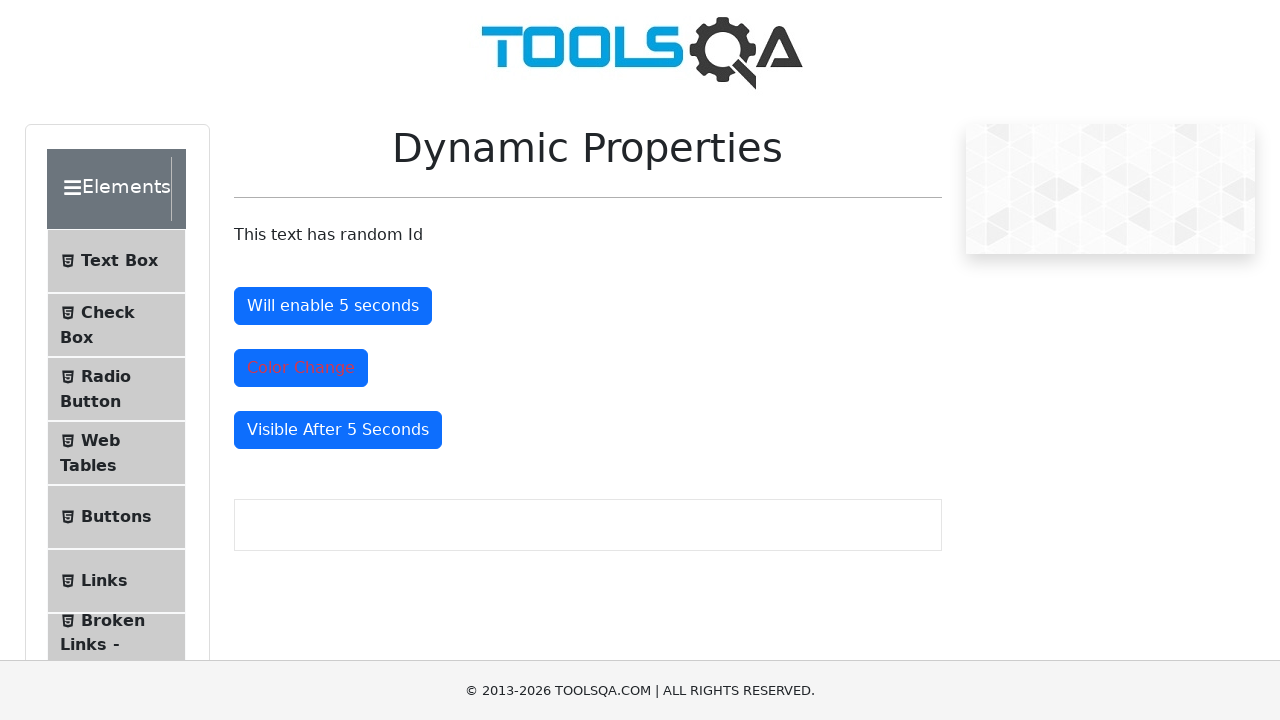

Retrieved text content from the dynamically visible button
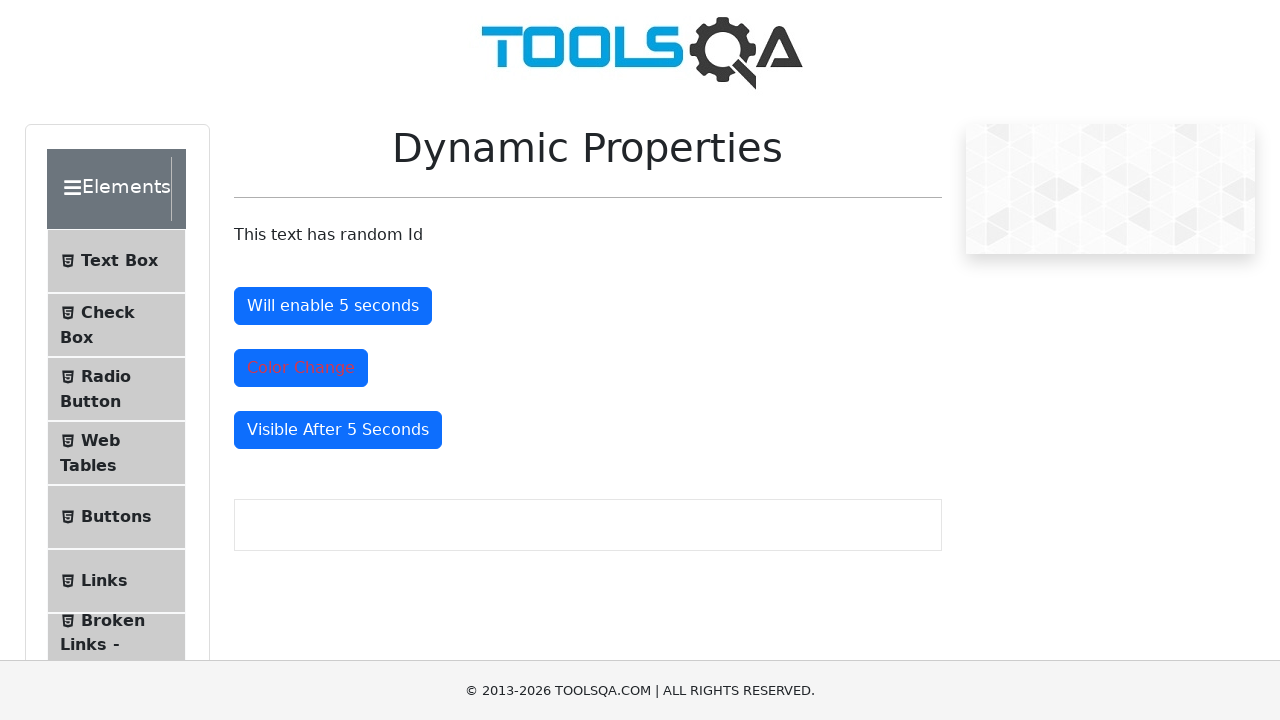

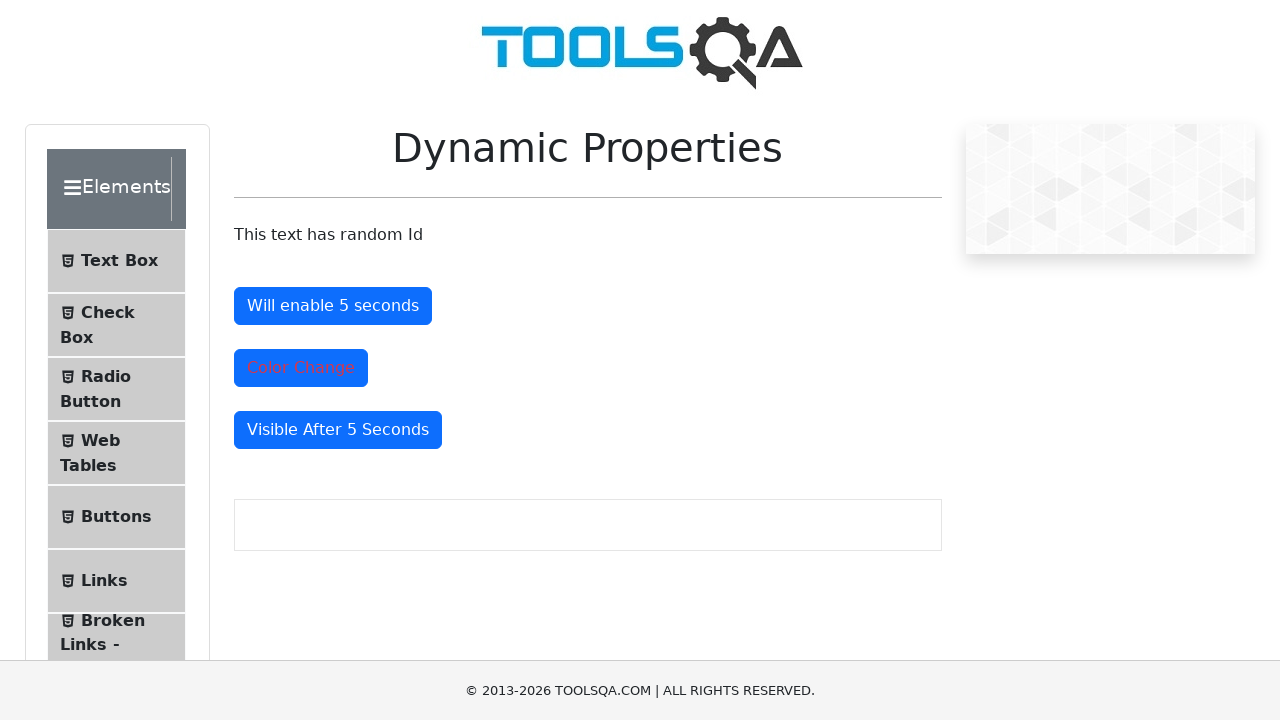